Tests a text field by verifying it's enabled, filling it with text, and validating the input value

Starting URL: http://antoniotrindade.com.br/treinoautomacao/elementsweb.html

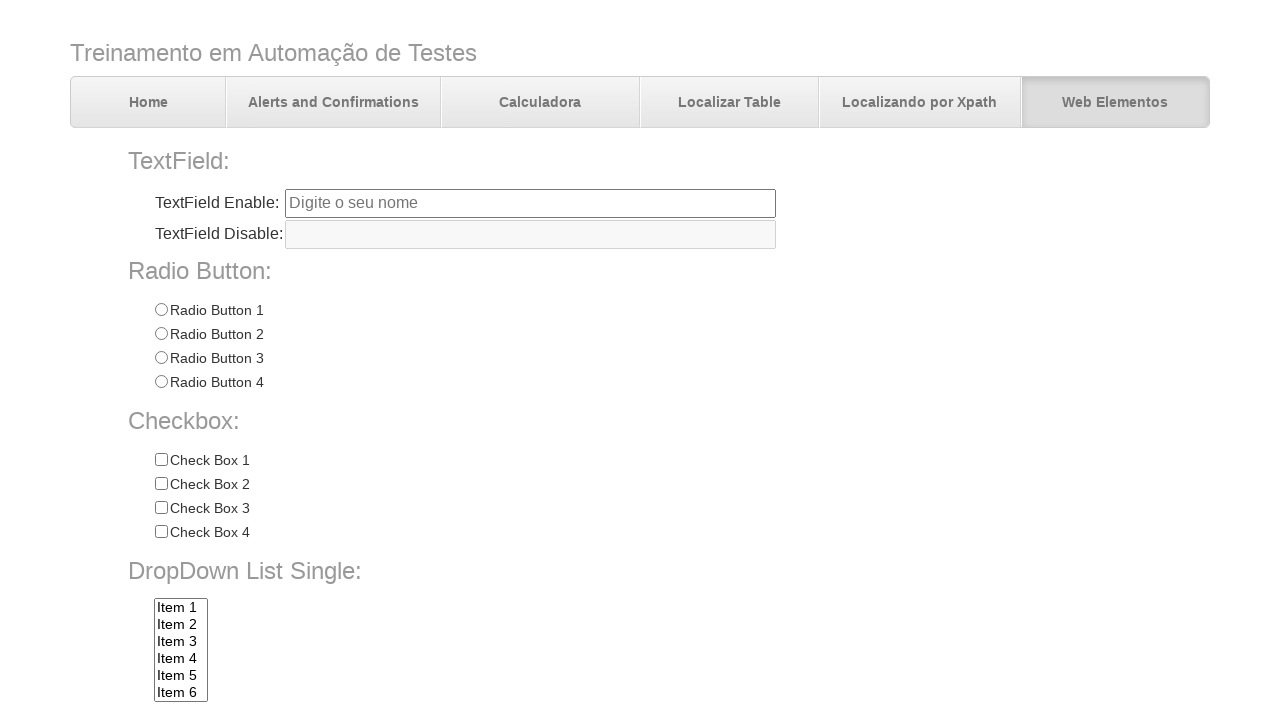

Navigated to the test page
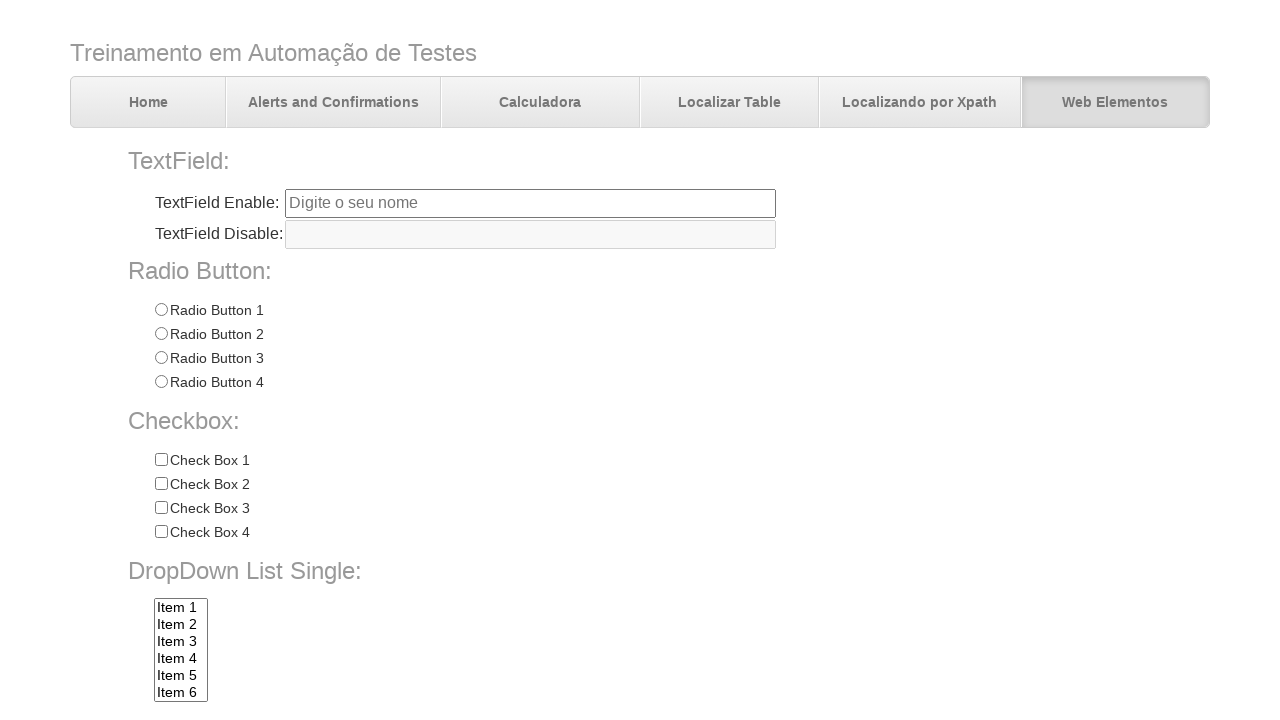

Located the text field by name 'txtbox1'
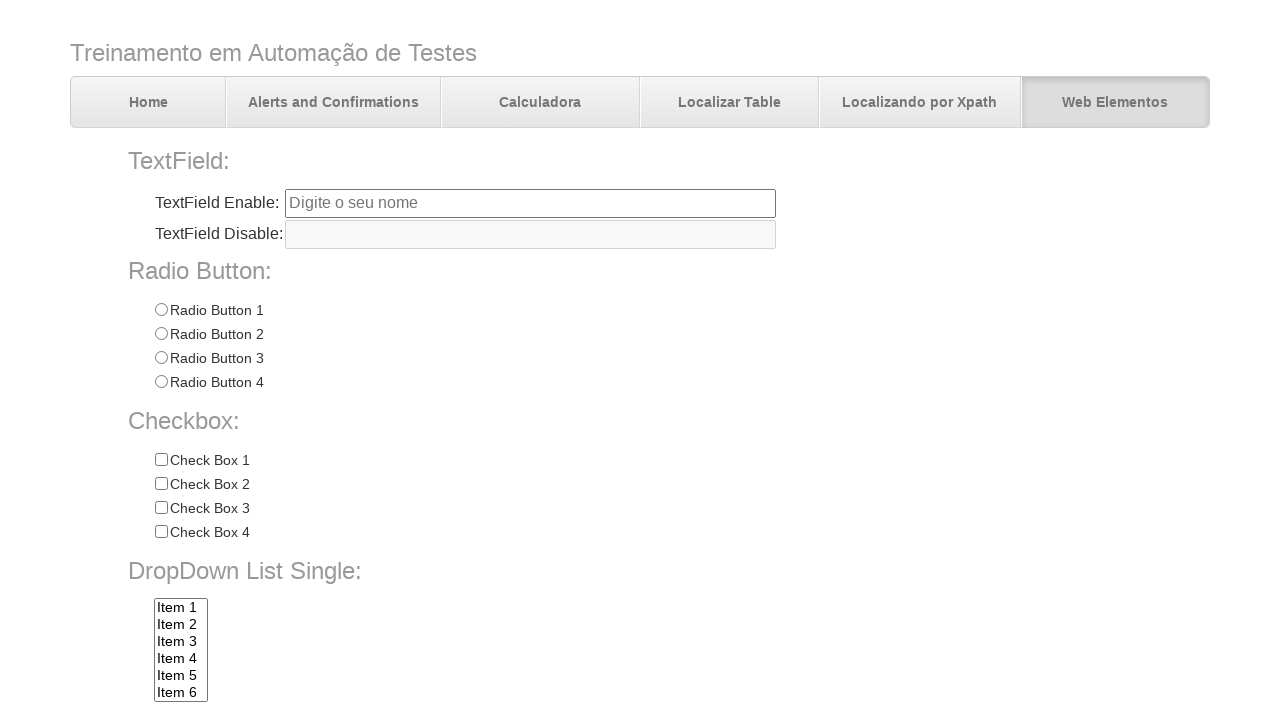

Verified that the text field is enabled
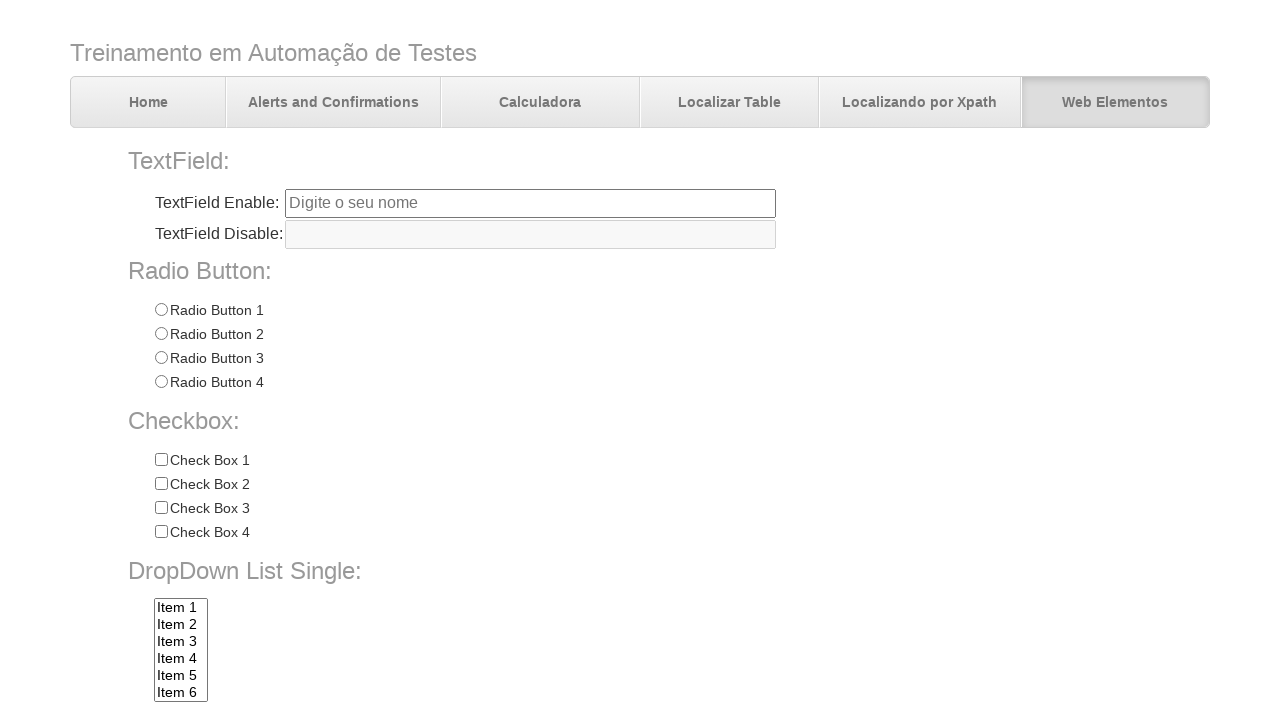

Filled the text field with 'Antônio' on input[name='txtbox1']
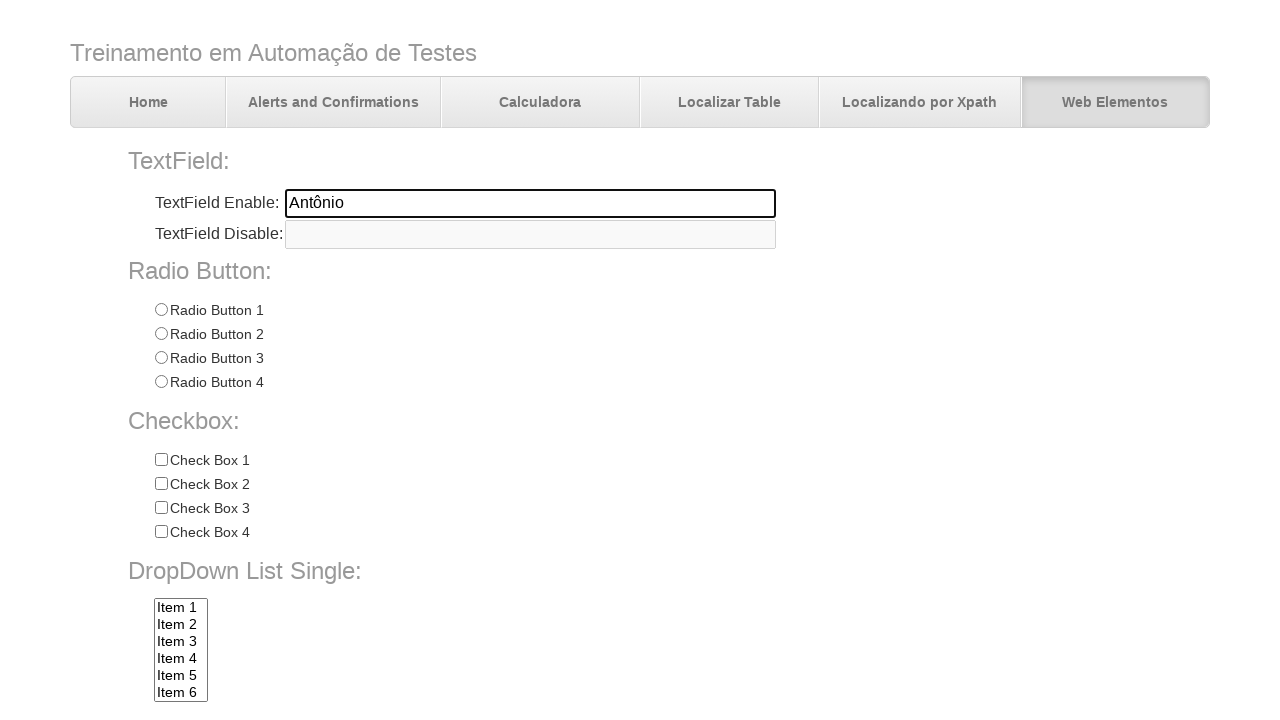

Verified that the text field contains 'Antônio'
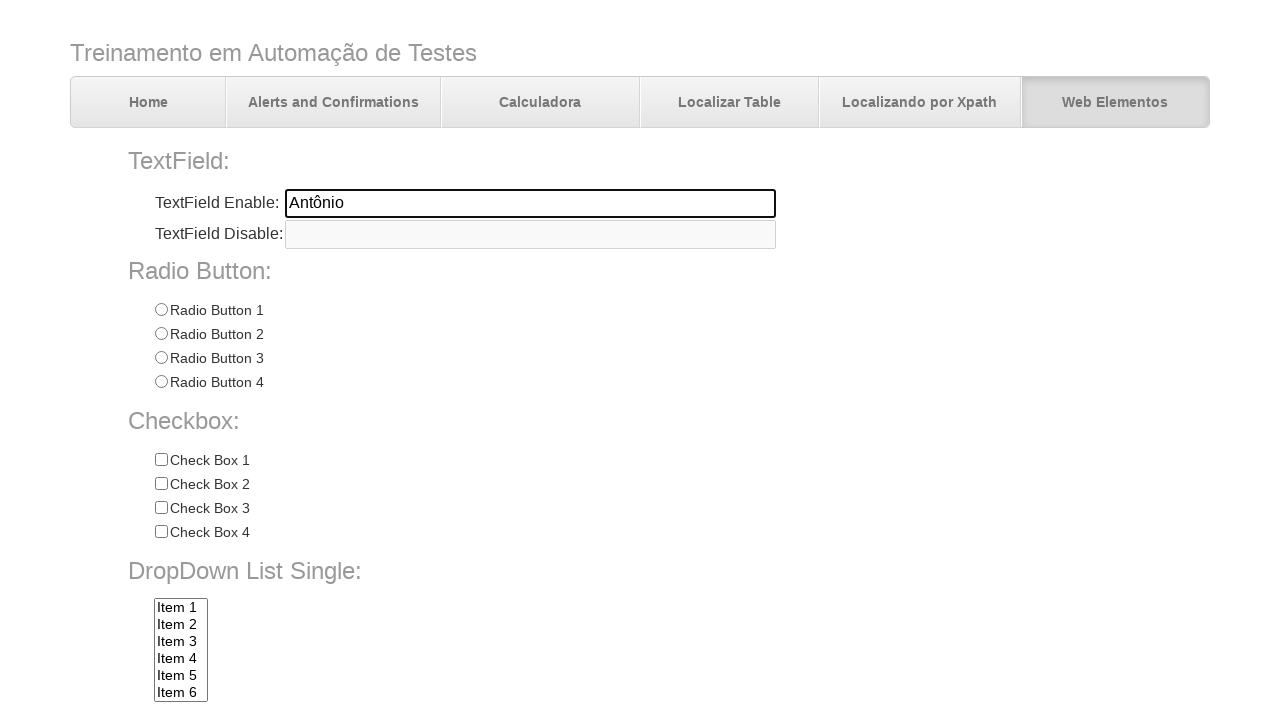

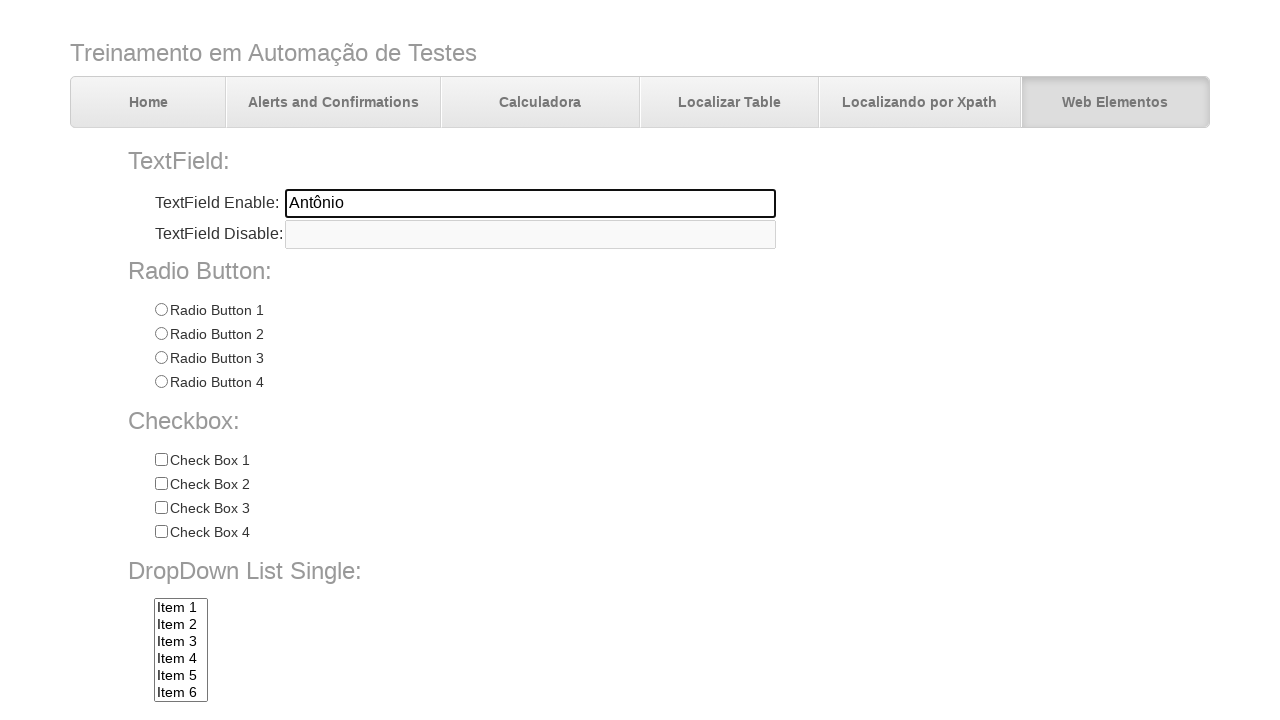